Tests that the currently applied filter is highlighted

Starting URL: https://demo.playwright.dev/todomvc

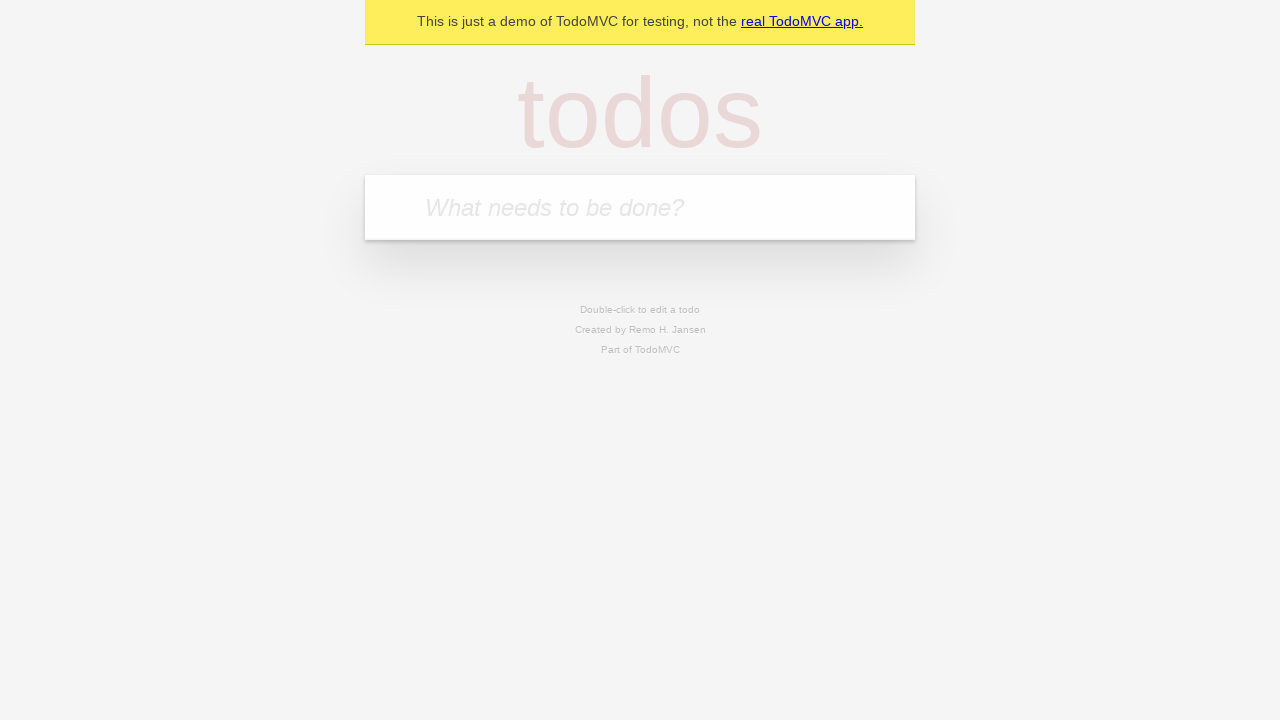

Filled todo input with 'buy some cheese' on internal:attr=[placeholder="What needs to be done?"i]
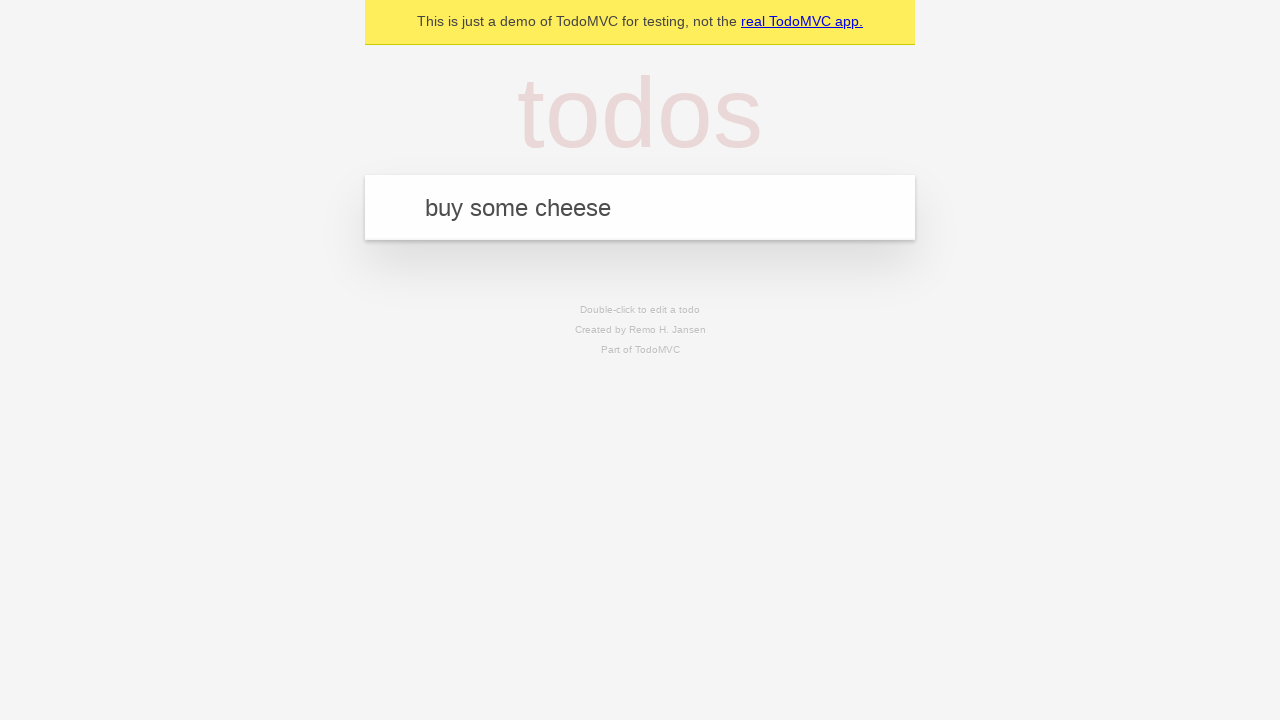

Pressed Enter to create todo 'buy some cheese' on internal:attr=[placeholder="What needs to be done?"i]
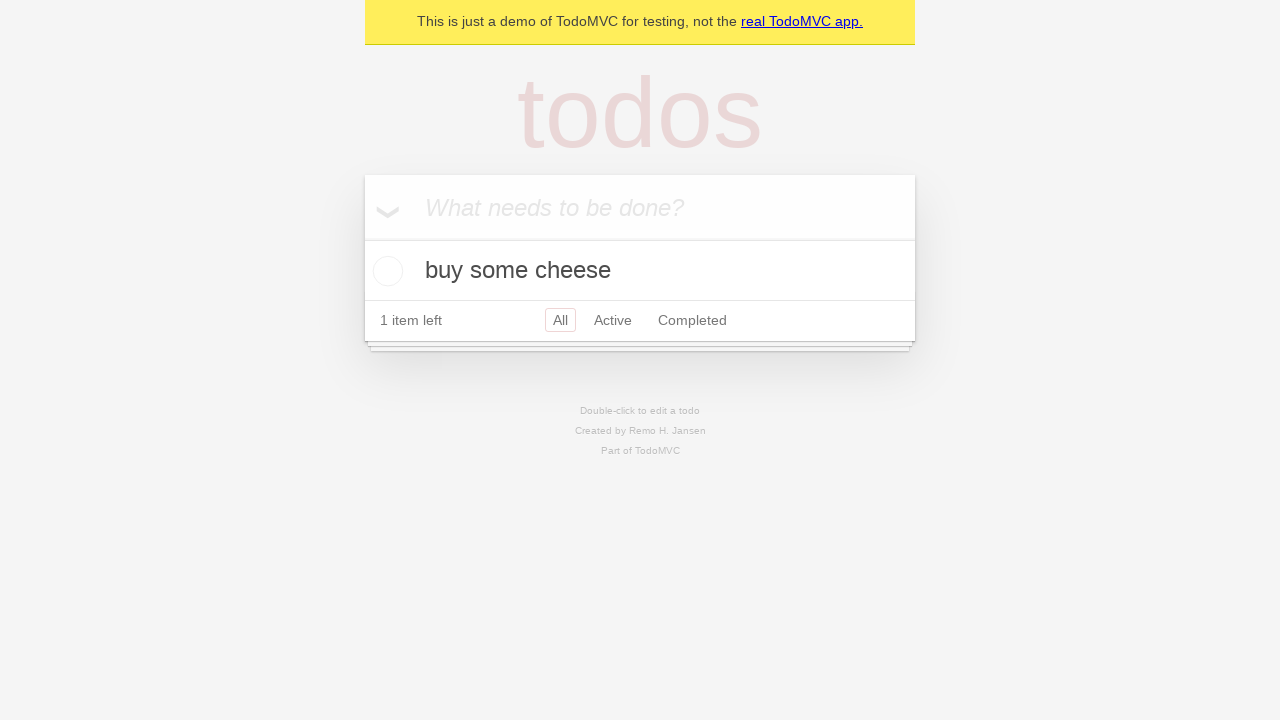

Filled todo input with 'feed the cat' on internal:attr=[placeholder="What needs to be done?"i]
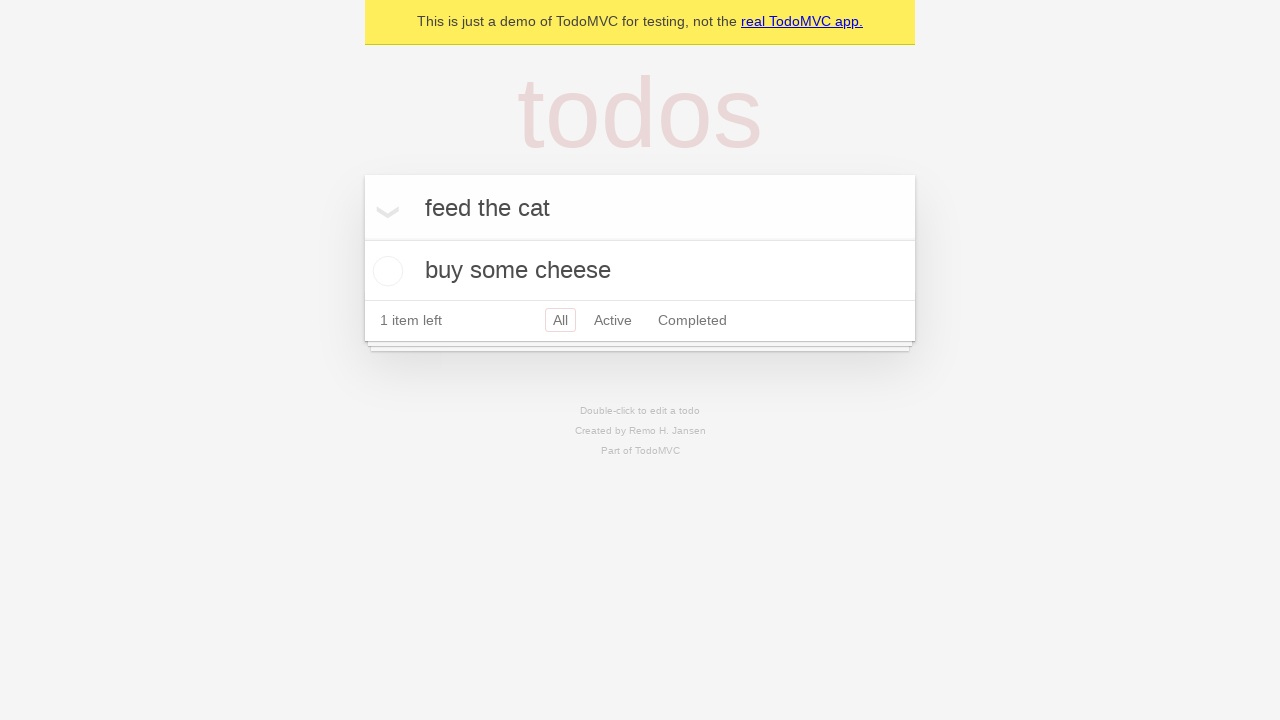

Pressed Enter to create todo 'feed the cat' on internal:attr=[placeholder="What needs to be done?"i]
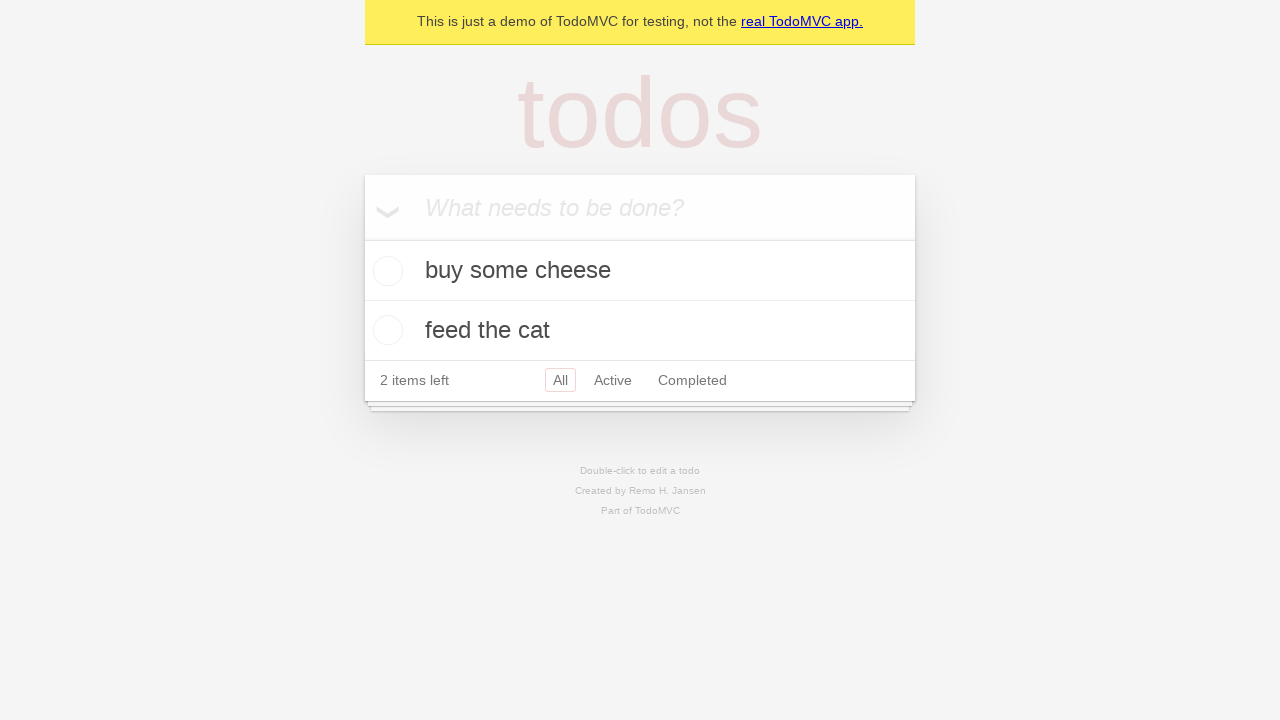

Filled todo input with 'book a doctors appointment' on internal:attr=[placeholder="What needs to be done?"i]
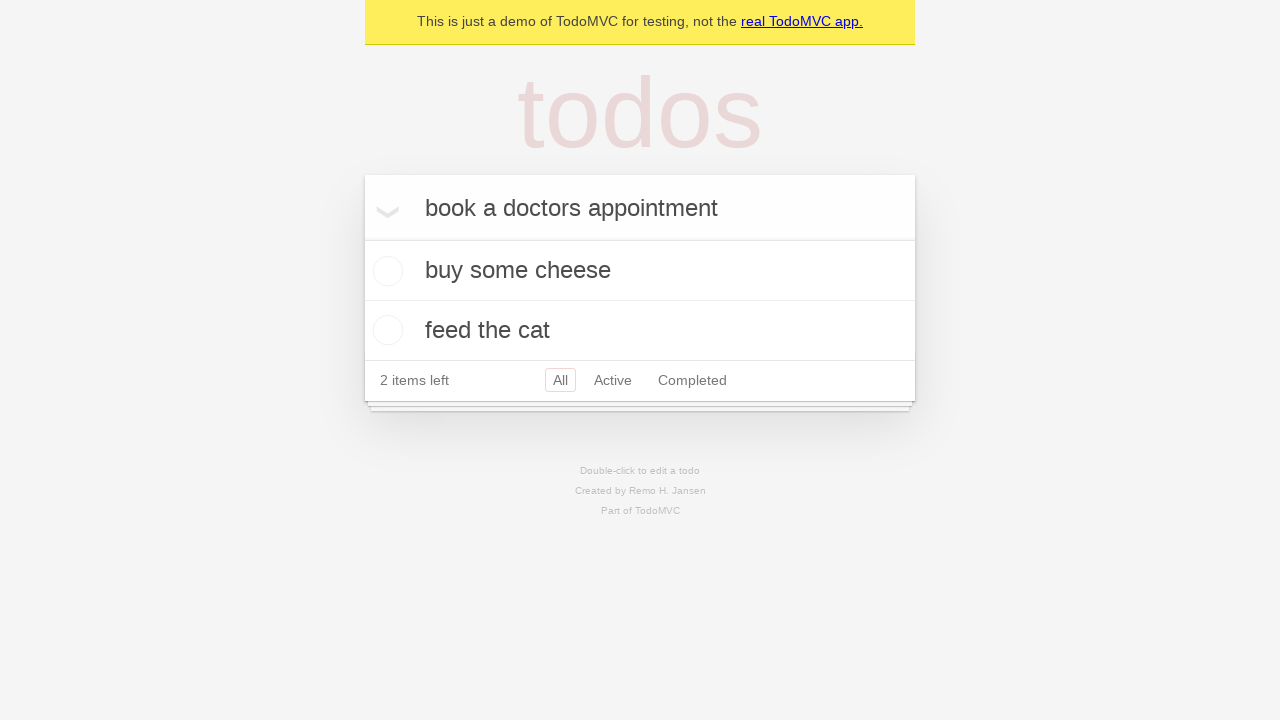

Pressed Enter to create todo 'book a doctors appointment' on internal:attr=[placeholder="What needs to be done?"i]
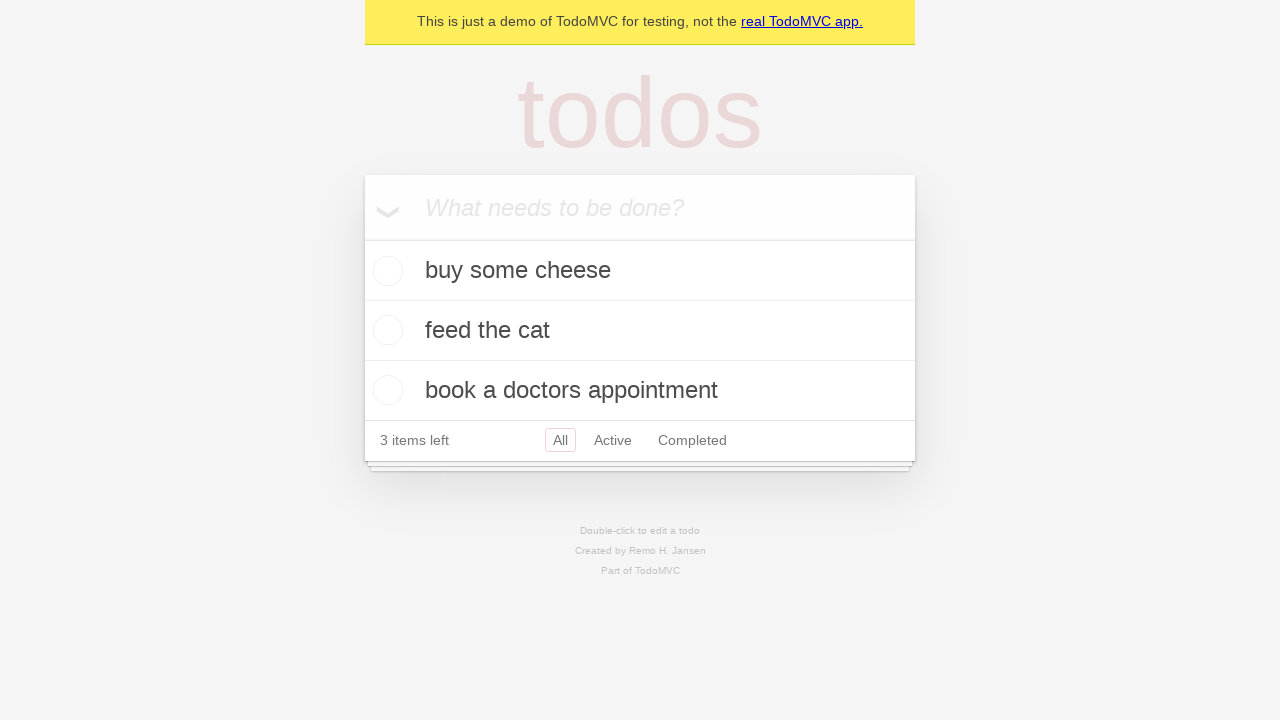

Clicked Active filter link at (613, 440) on internal:role=link[name="Active"i]
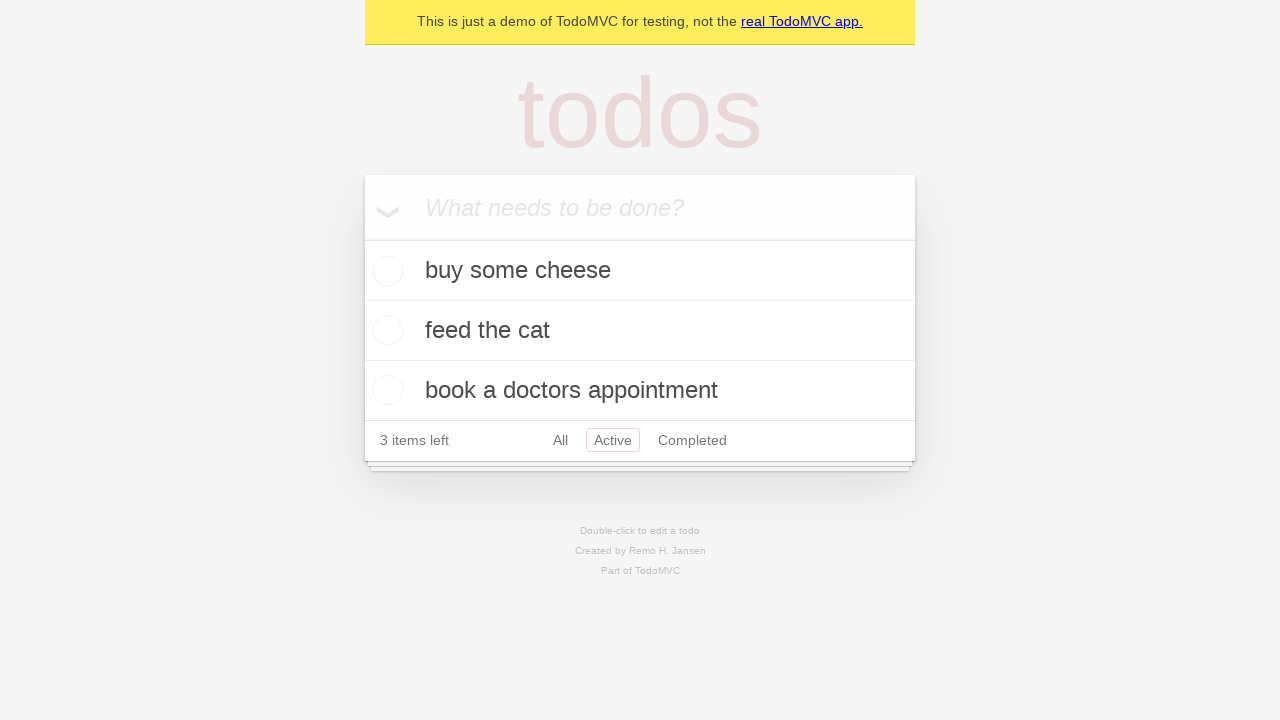

Clicked Completed filter link at (692, 440) on internal:role=link[name="Completed"i]
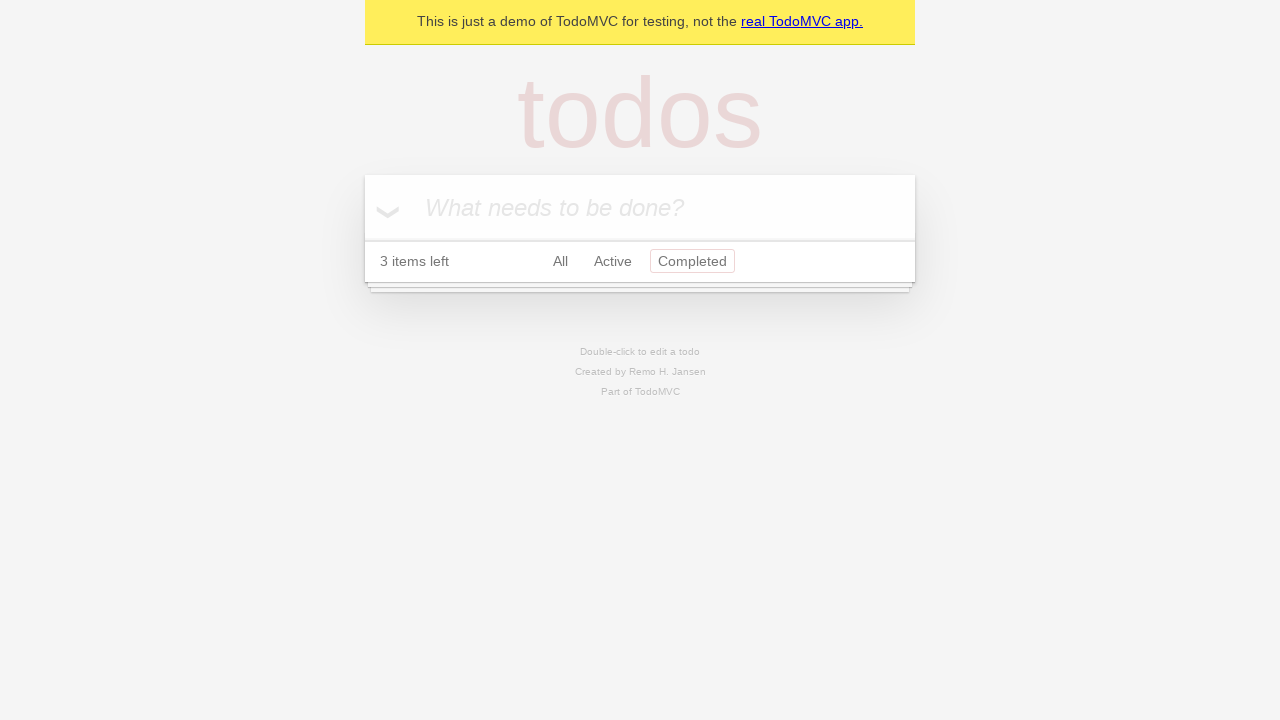

Waited 300ms for filter to be applied
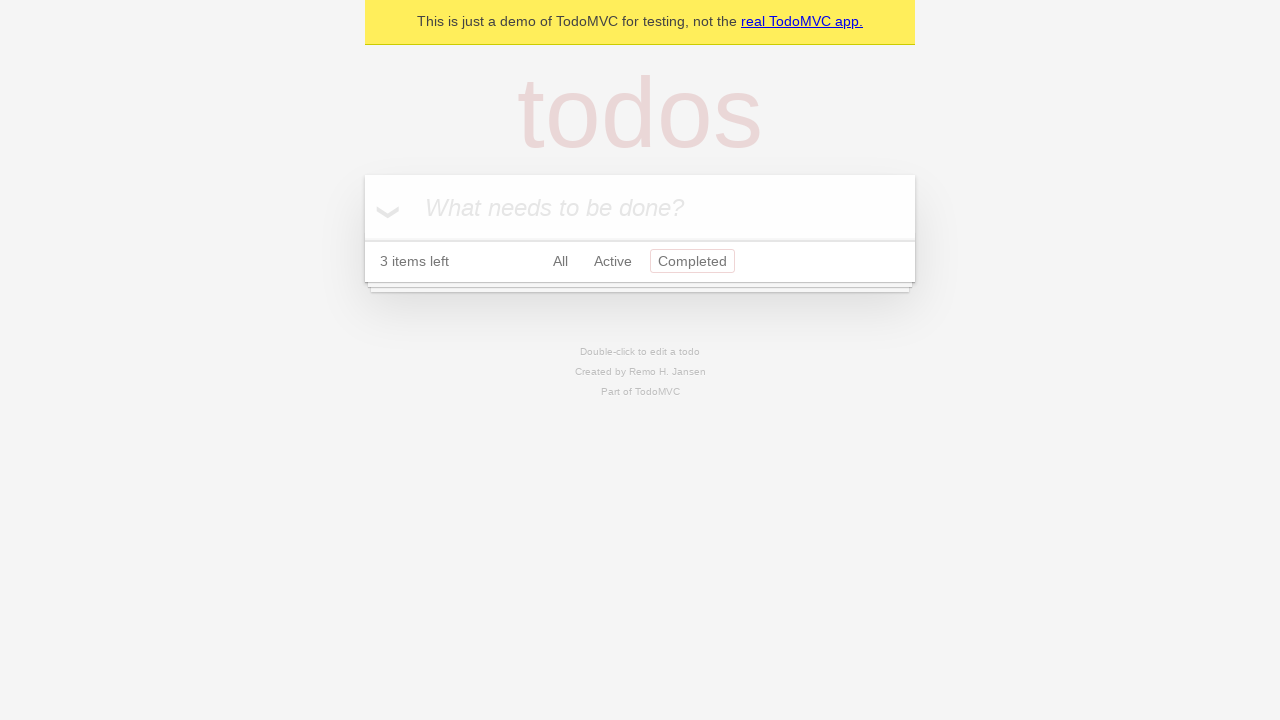

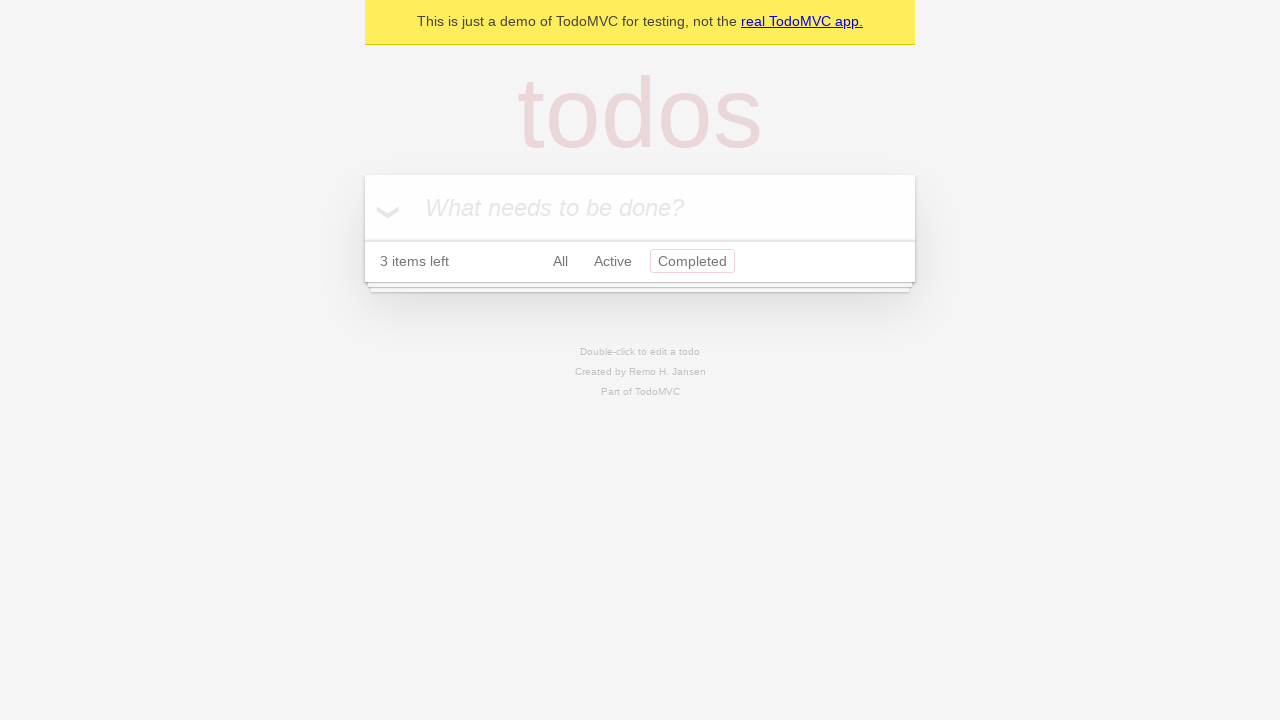